Tests clicking on the Kookie Kids brand link and verifies navigation to that brand's products page

Starting URL: https://automationexercise.com

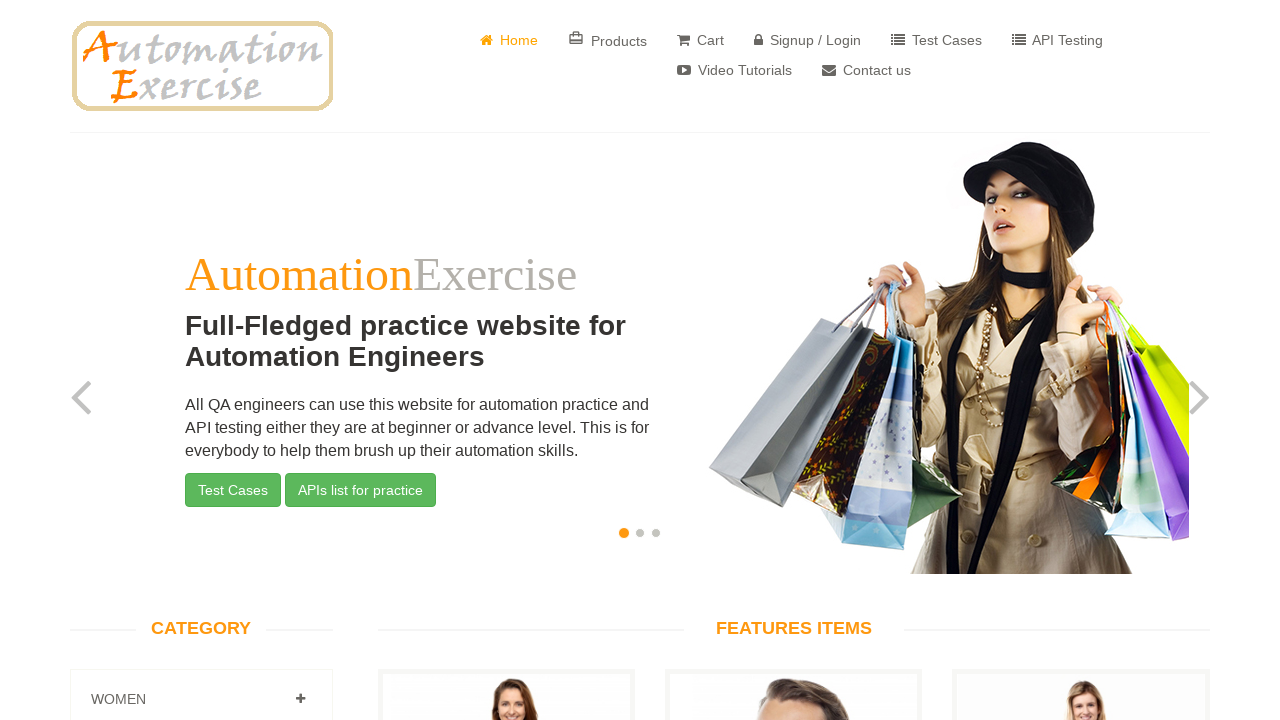

Scrolled to Brands section
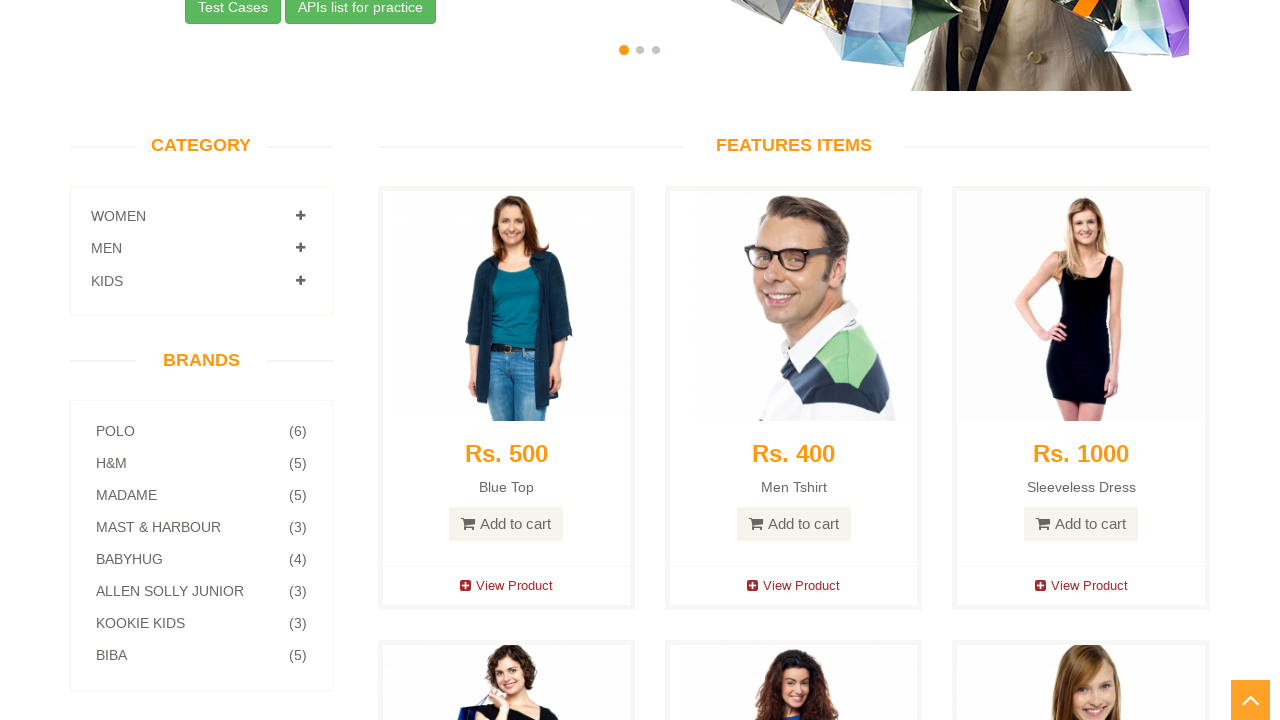

Clicked on Kookie Kids brand link at (201, 623) on a[href='/brand_products/Kookie Kids']
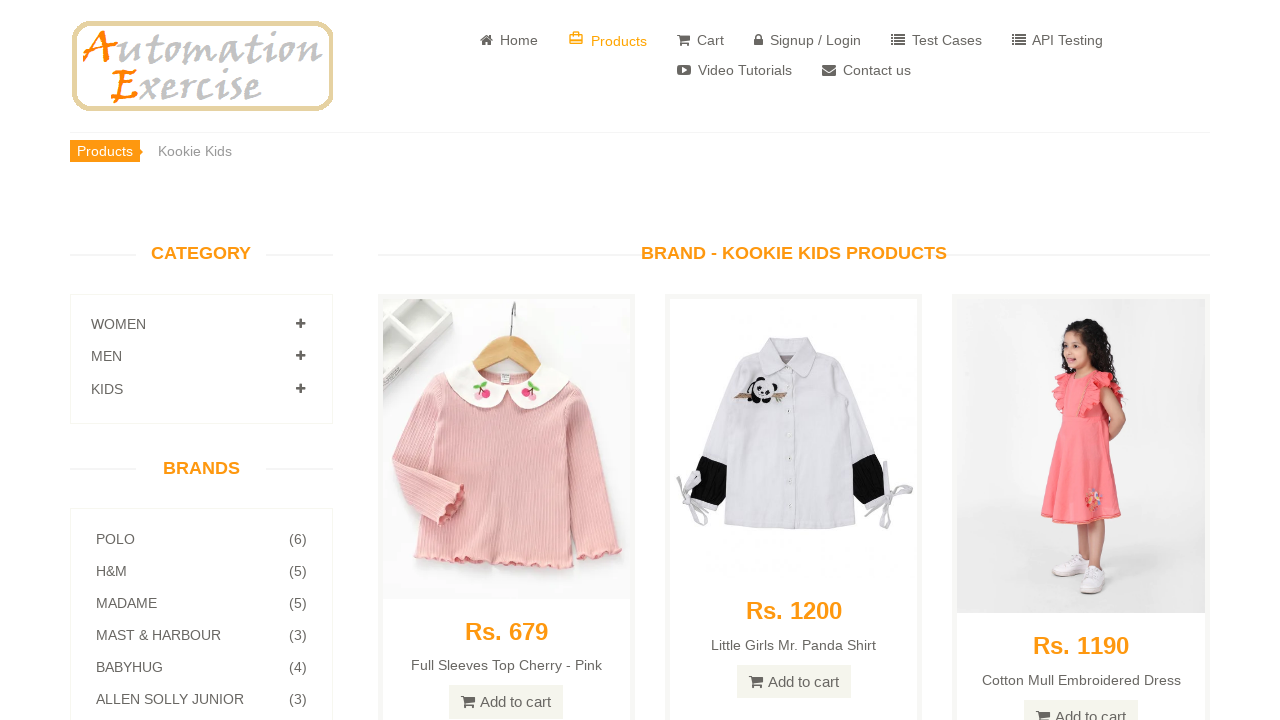

Waited for navigation to Kookie Kids brand products page
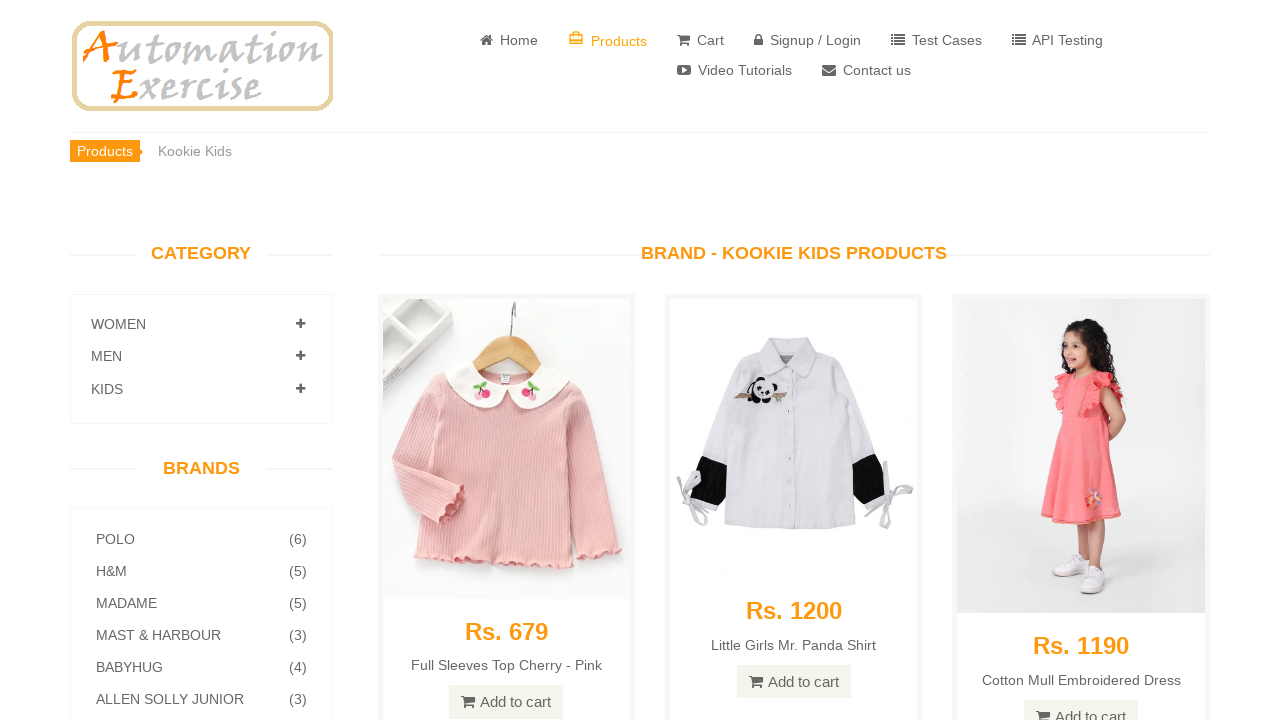

Verified URL contains '/brand_products/Kookie%20Kids'
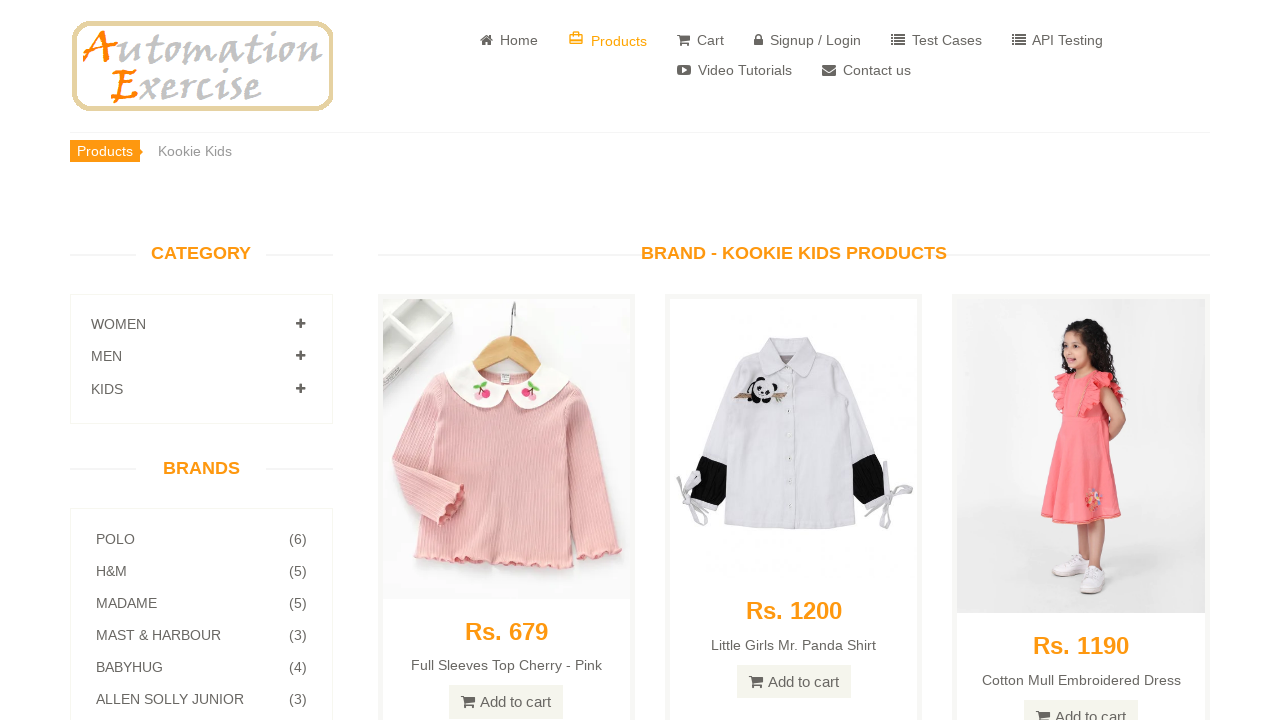

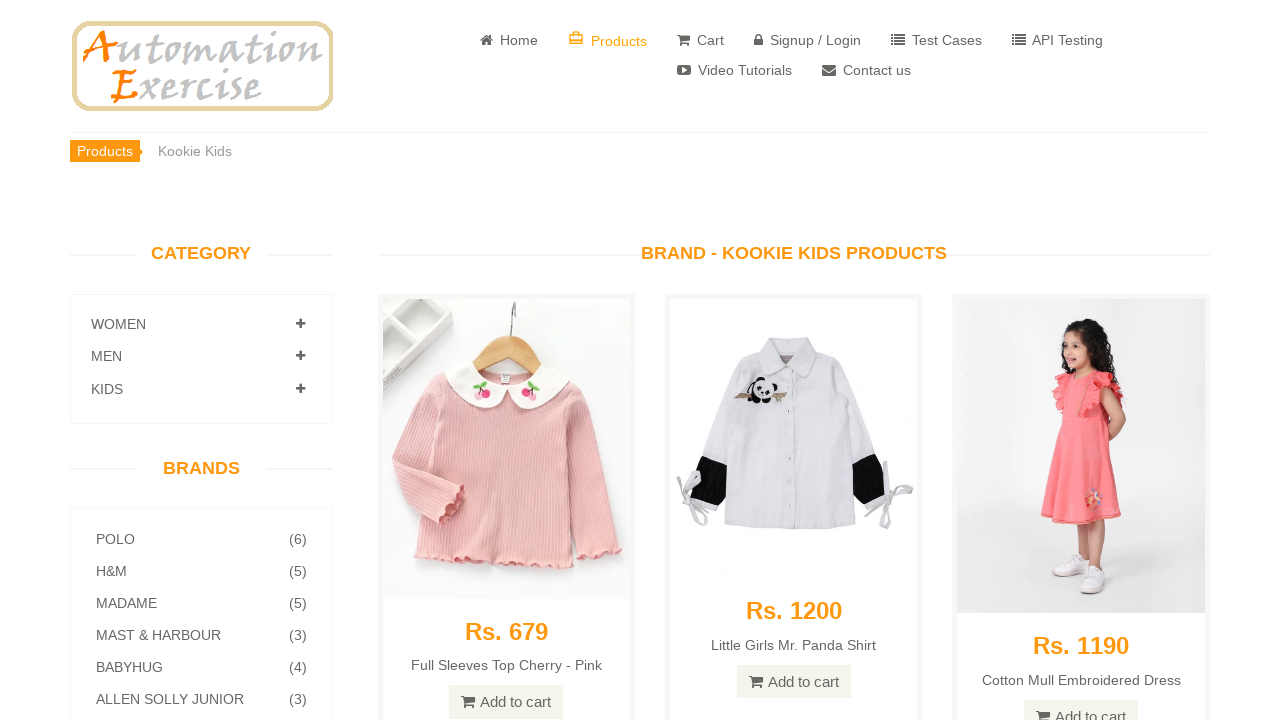